Performs a search on the TJSP (São Paulo Court) website by entering a search term and submitting the form

Starting URL: https://esaj.tjsp.jus.br/cjsg/resultadoCompleta.do

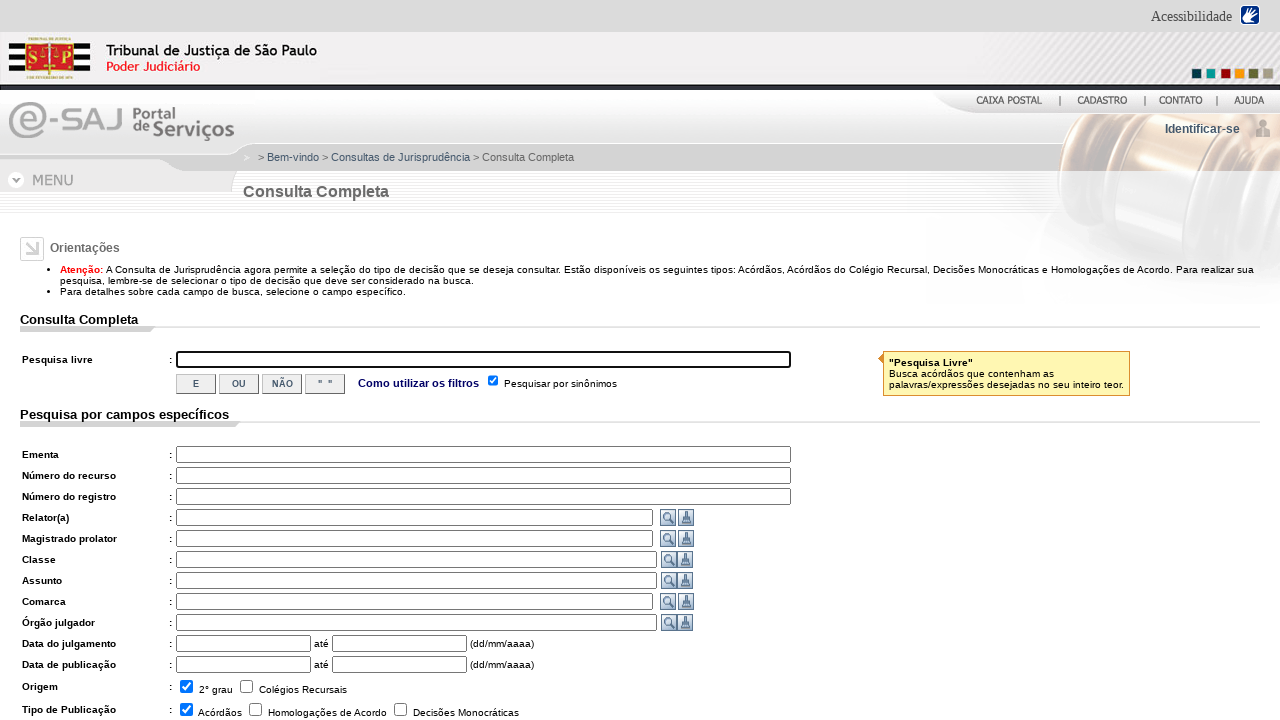

Filled search field with 'itau' on xpath=//*[@id="iddados.buscaInteiroTeor"]
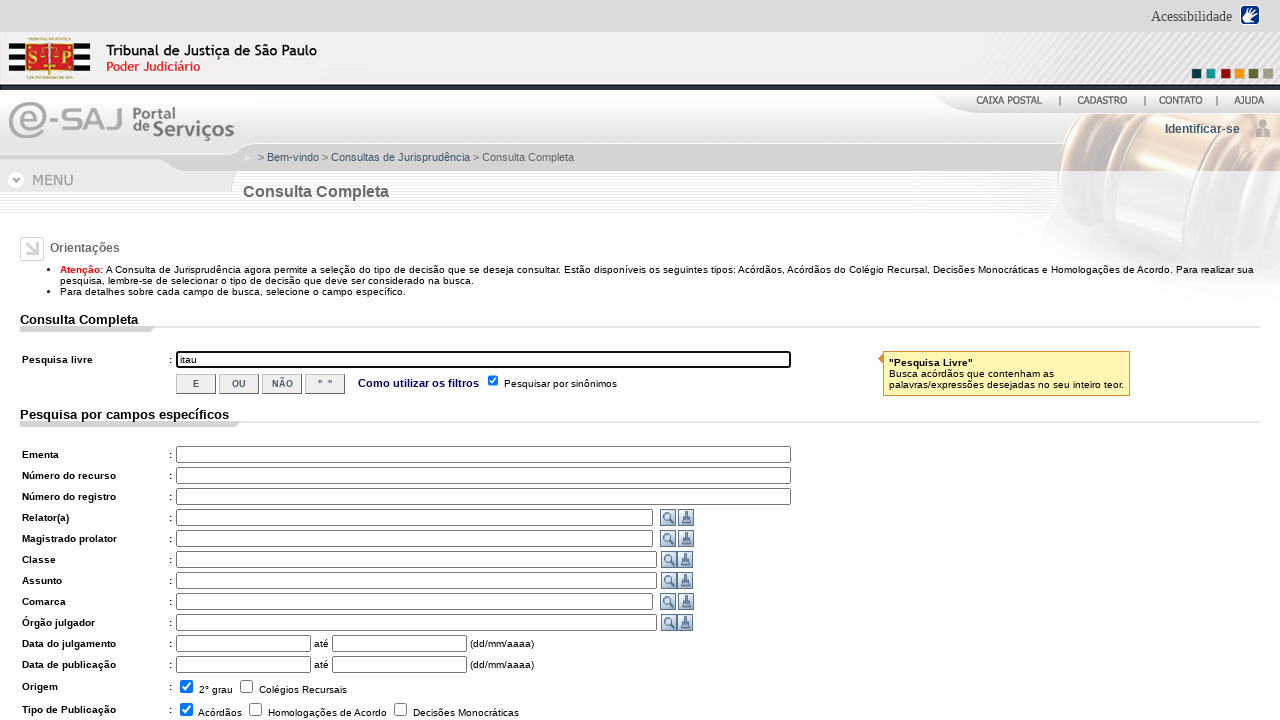

Pressed Enter to submit search form on xpath=//*[@id="iddados.buscaInteiroTeor"]
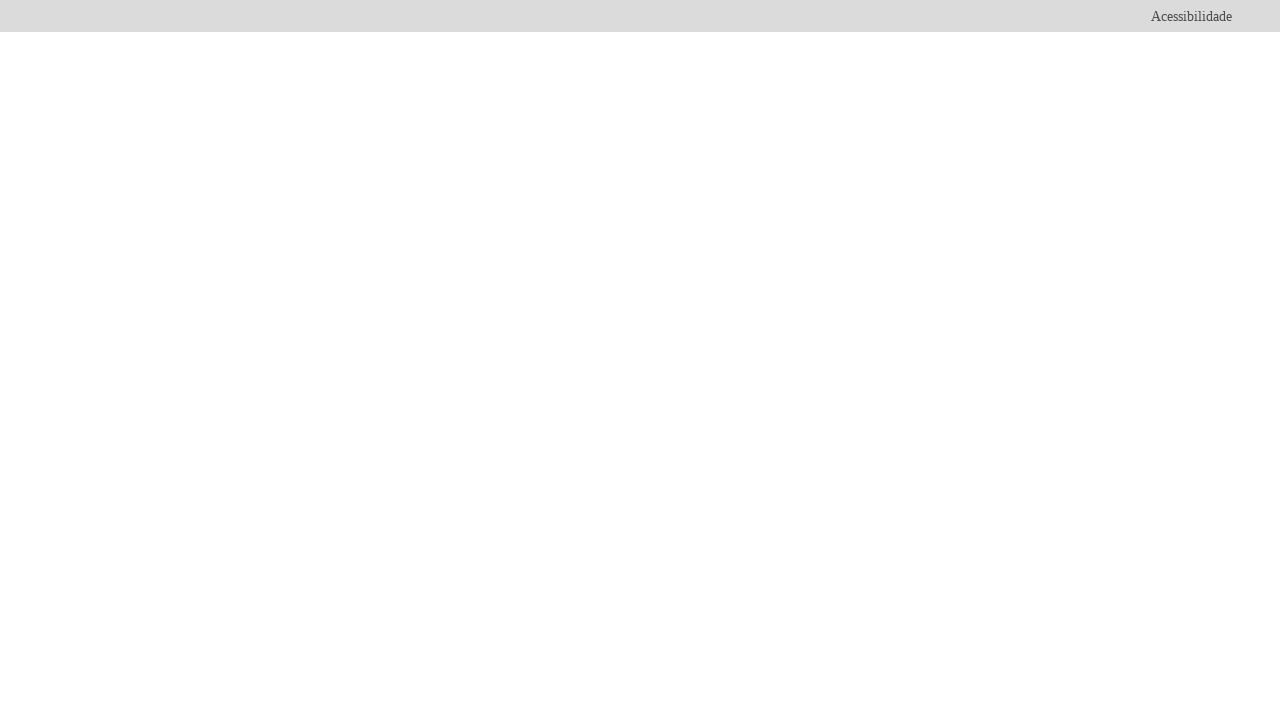

Waited 2 seconds for search results to load
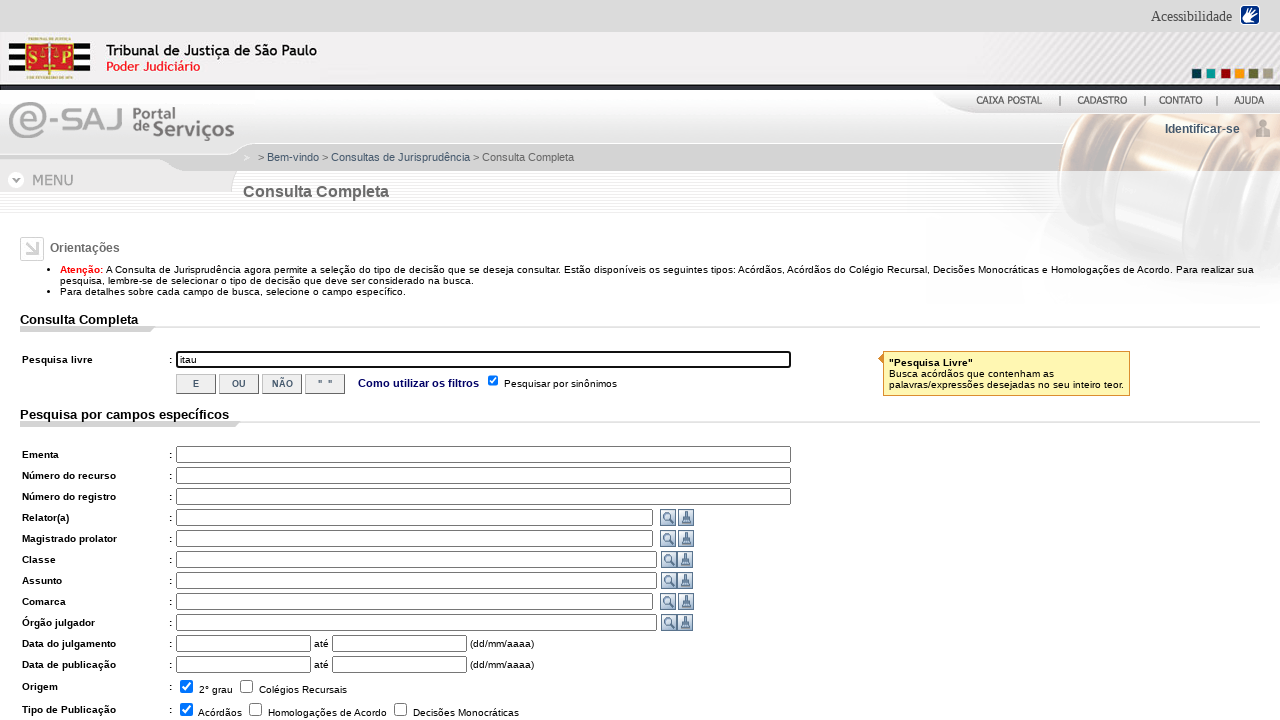

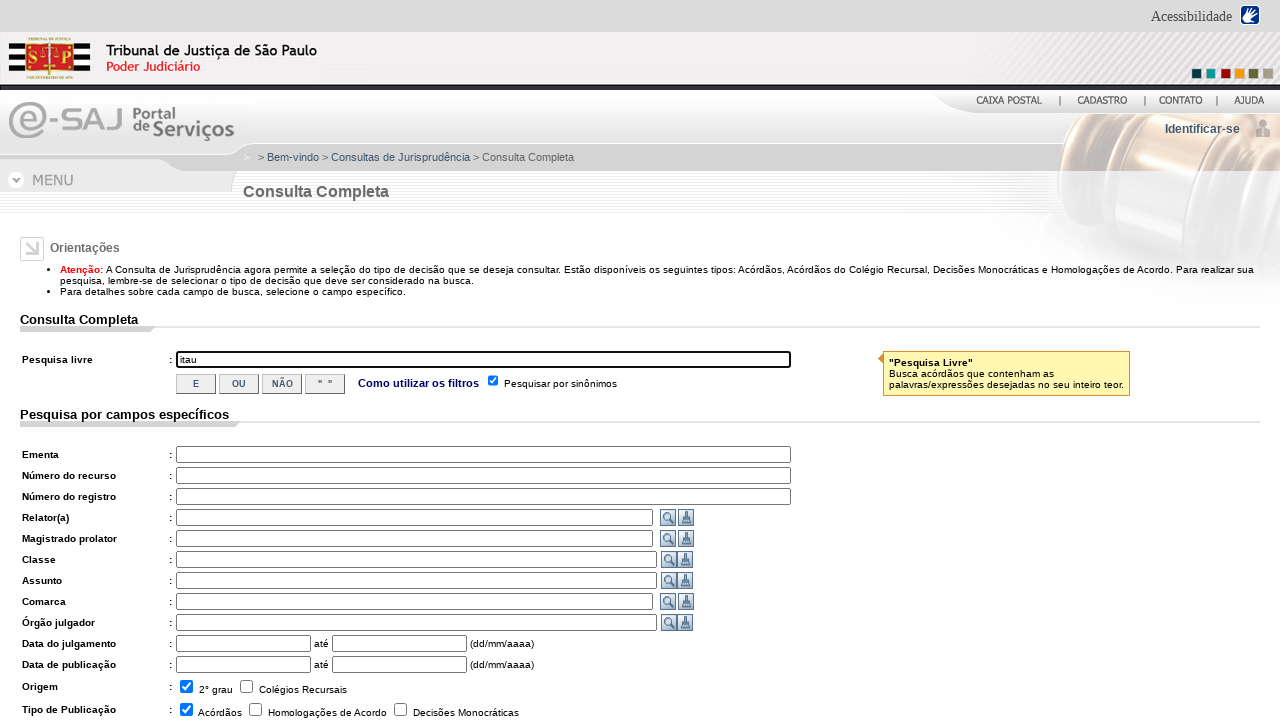